Tests double-click functionality in an iframe by switching to the frame and double-clicking an element to trigger text display

Starting URL: https://www.w3schools.com/jsref/tryit.asp?filename=tryjsref_ondblclick

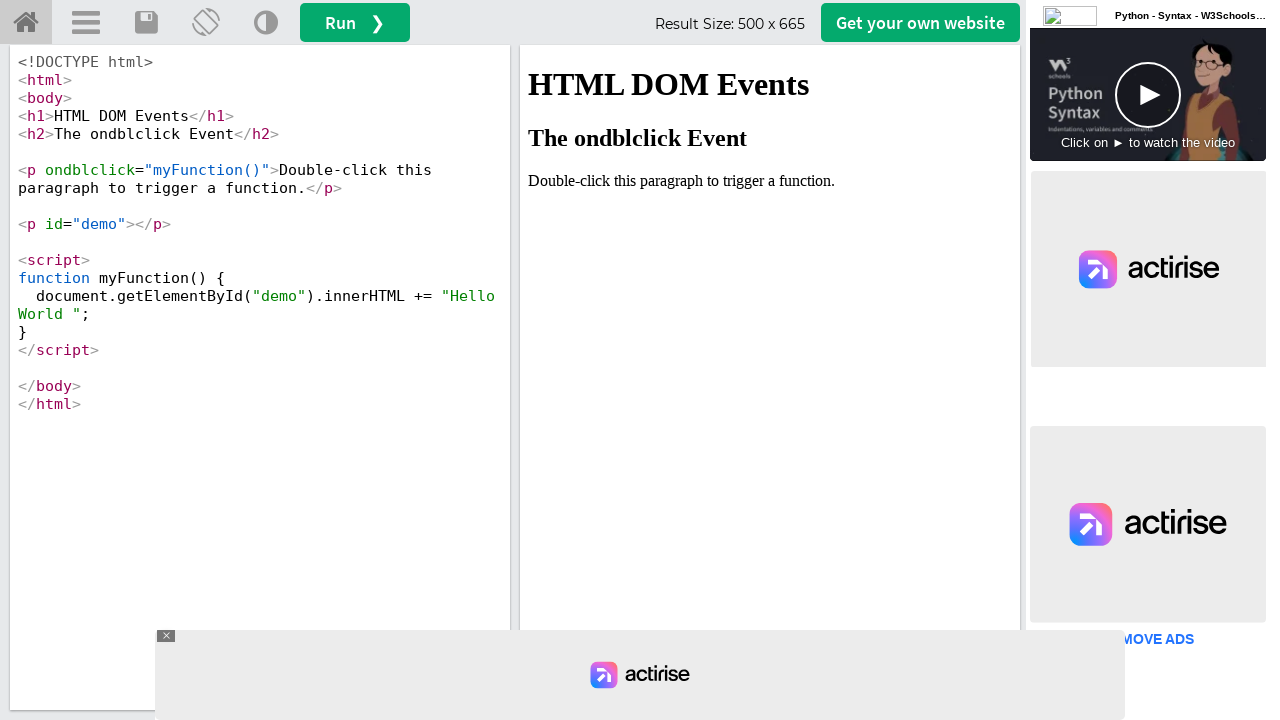

Located iframe with ID 'iframeResult'
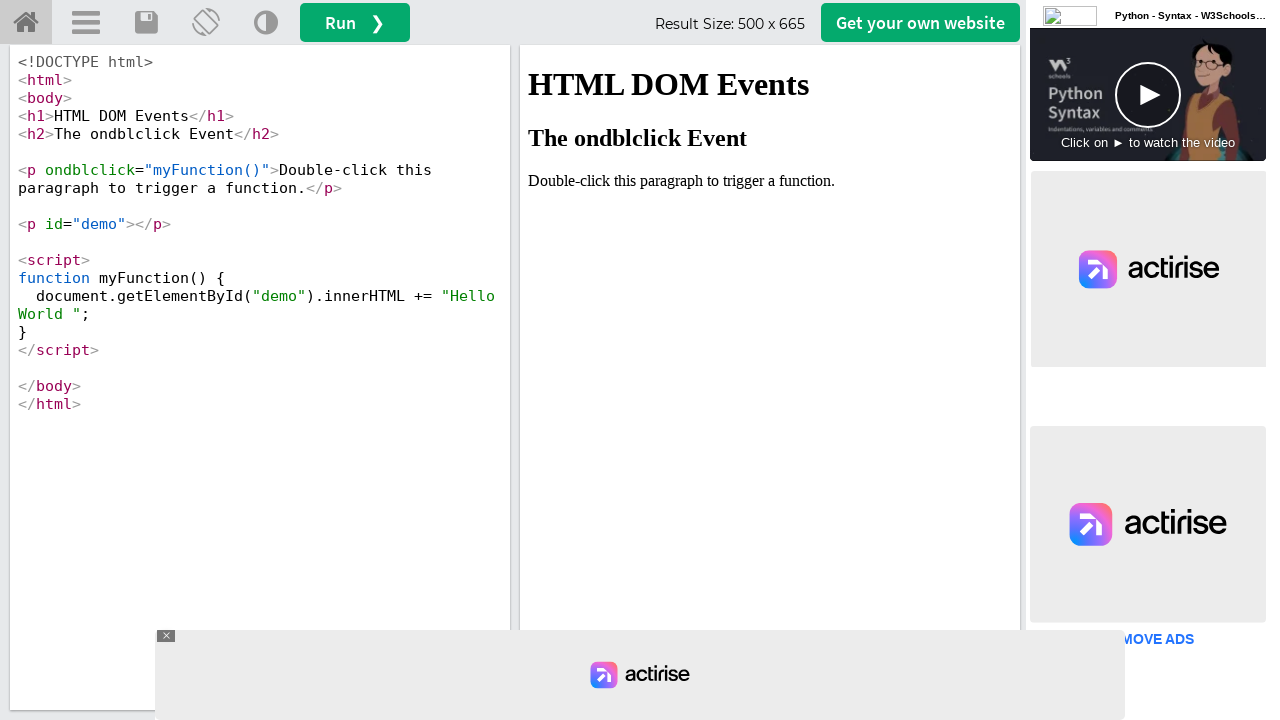

Double-clicked element with ondblclick handler to trigger myFunction() at (770, 181) on iframe#iframeResult >> internal:control=enter-frame >> [ondblclick="myFunction()
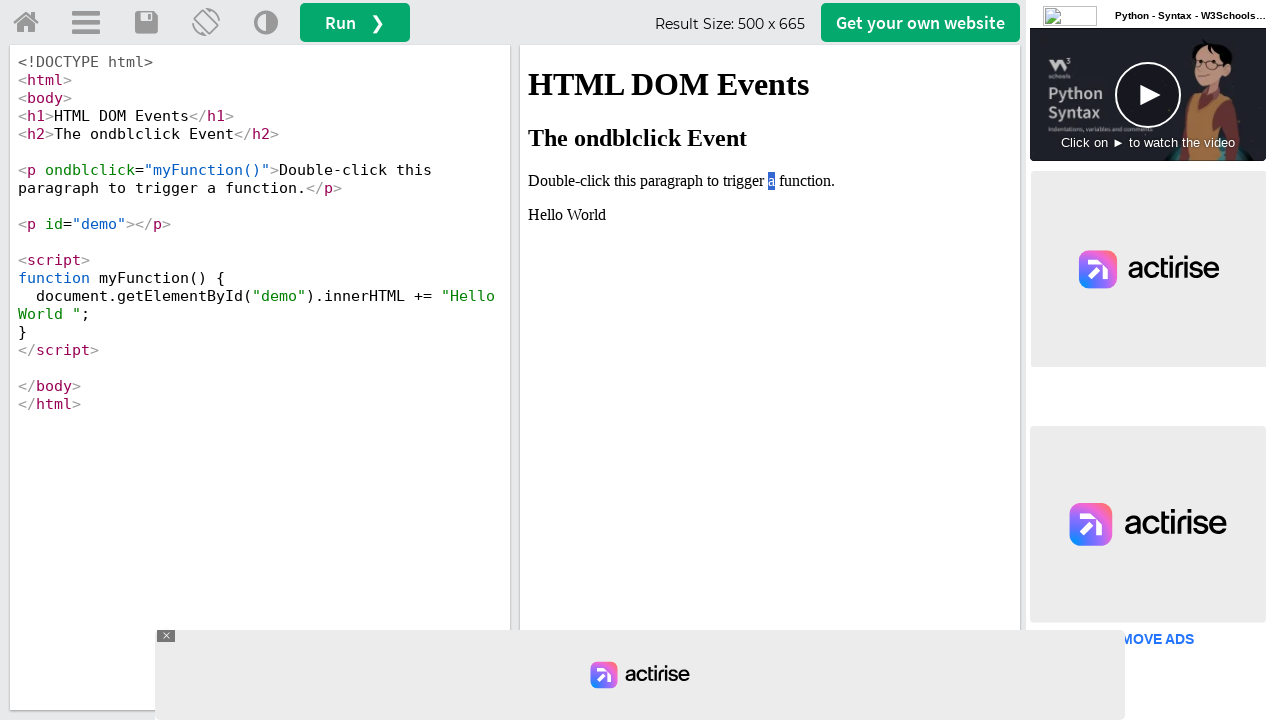

Waited for #demo element to appear (5000ms timeout)
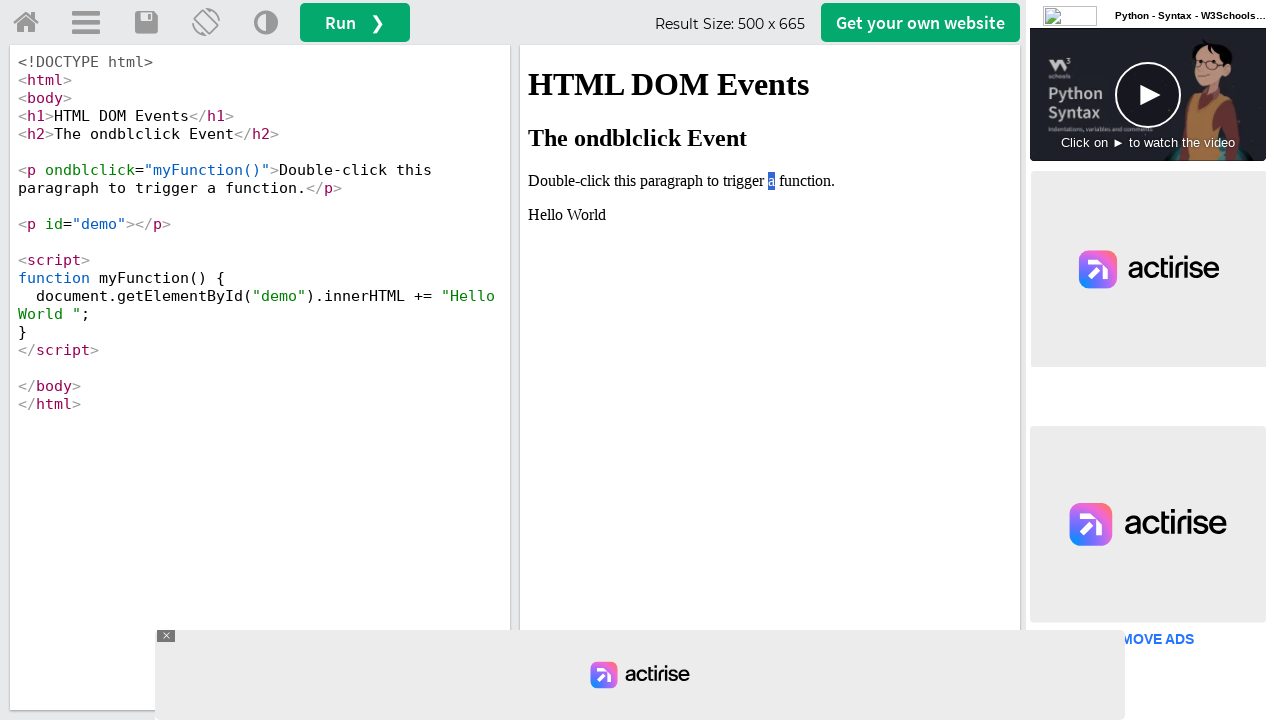

Verified 'Hello World' text is present in #demo element
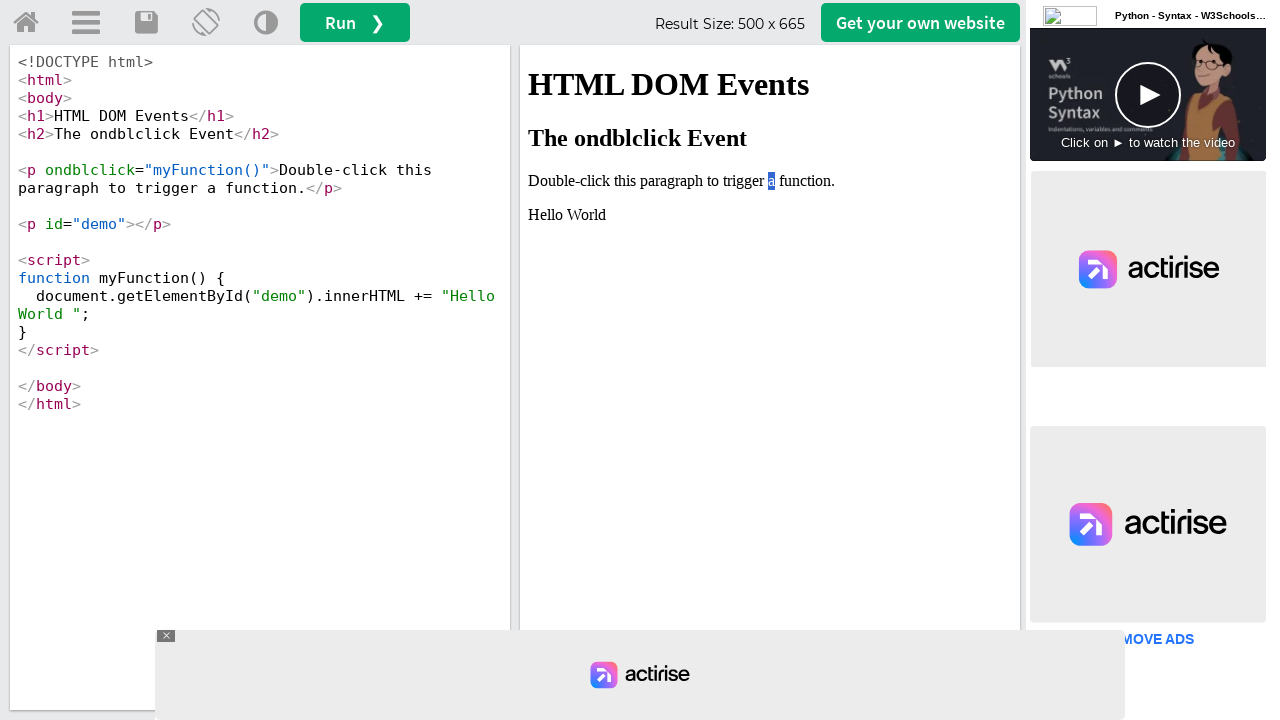

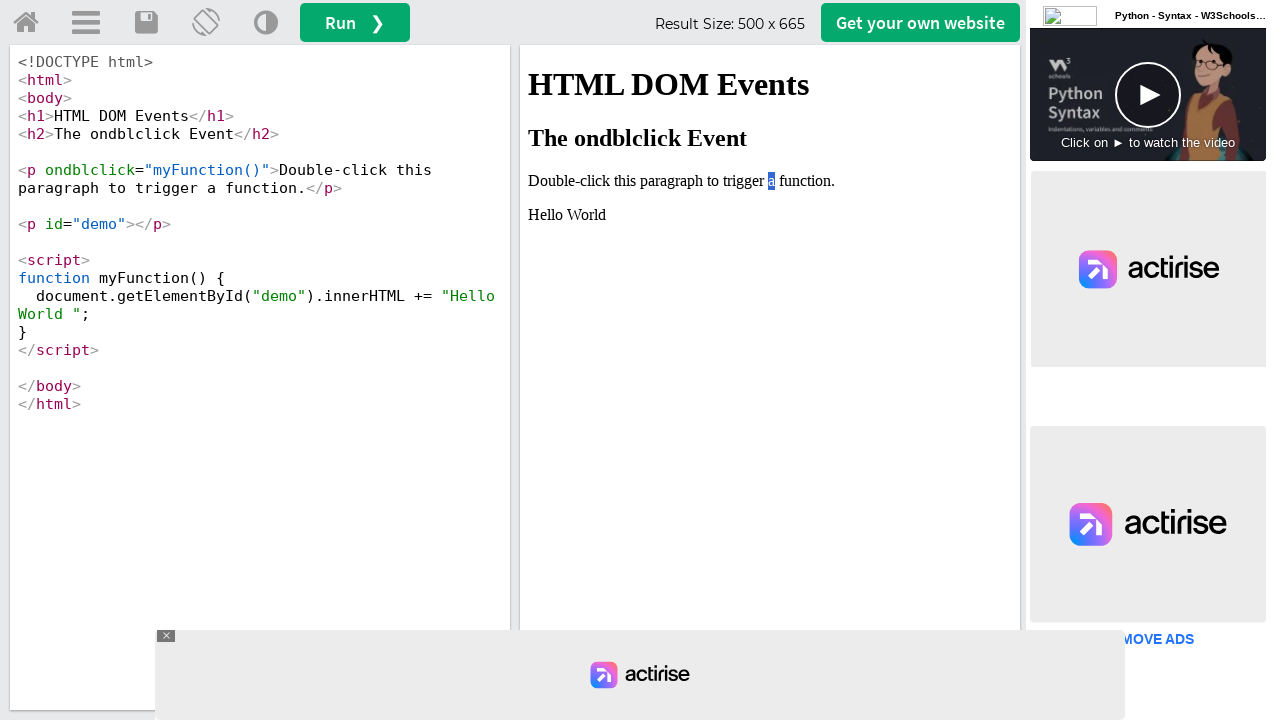